Tests scrolling functionality on a large DOM by scrolling to the last row of a large table and verifying it becomes visible in the viewport

Starting URL: https://the-internet.herokuapp.com/large

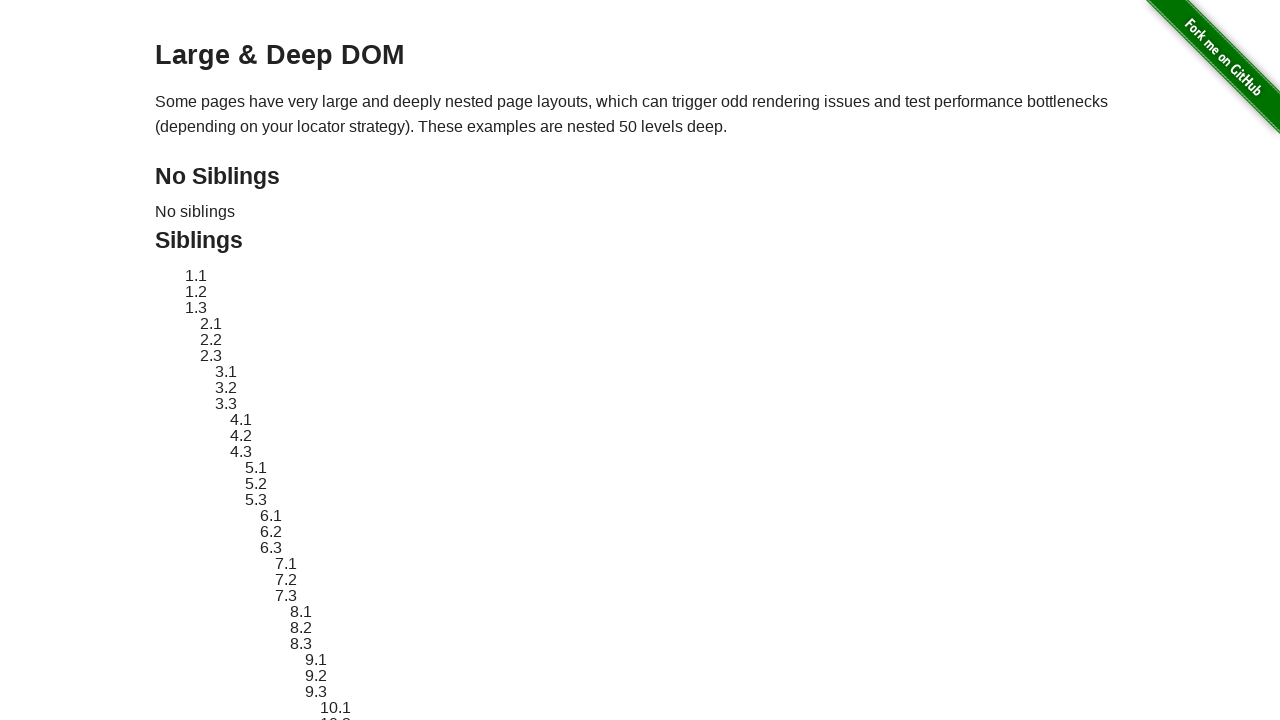

Large table loaded and visible
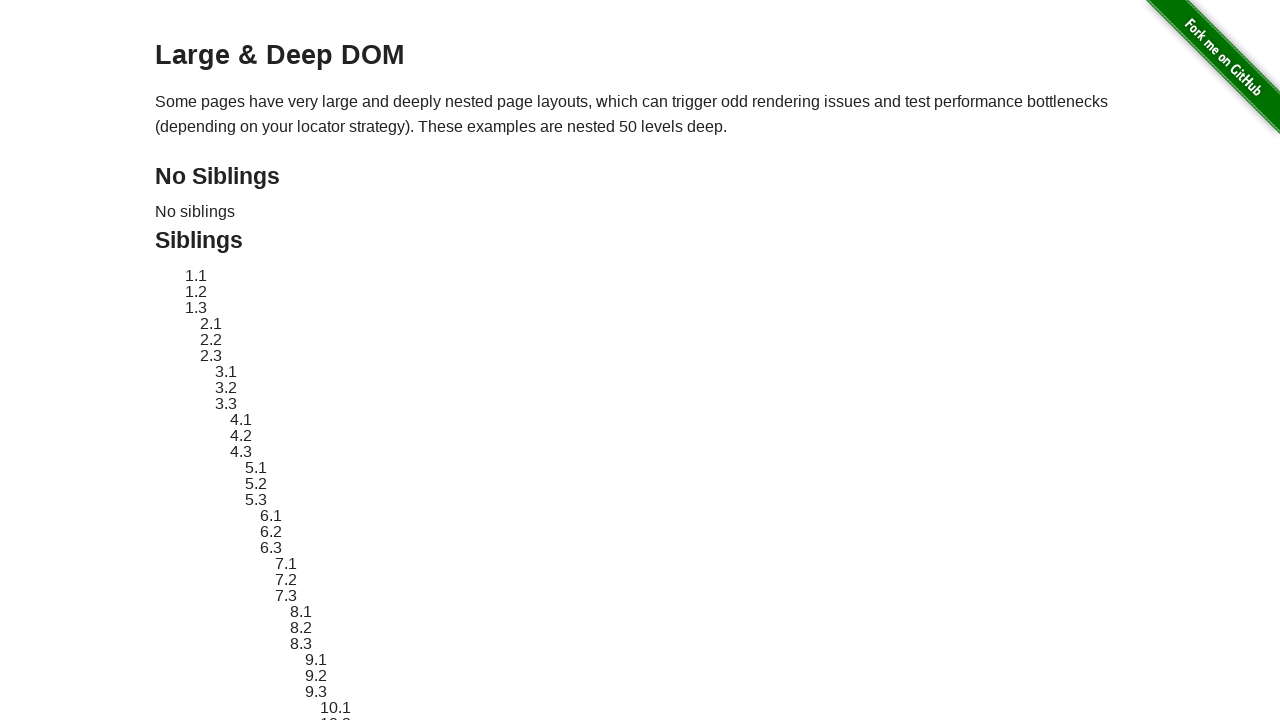

Located the last row in the large table
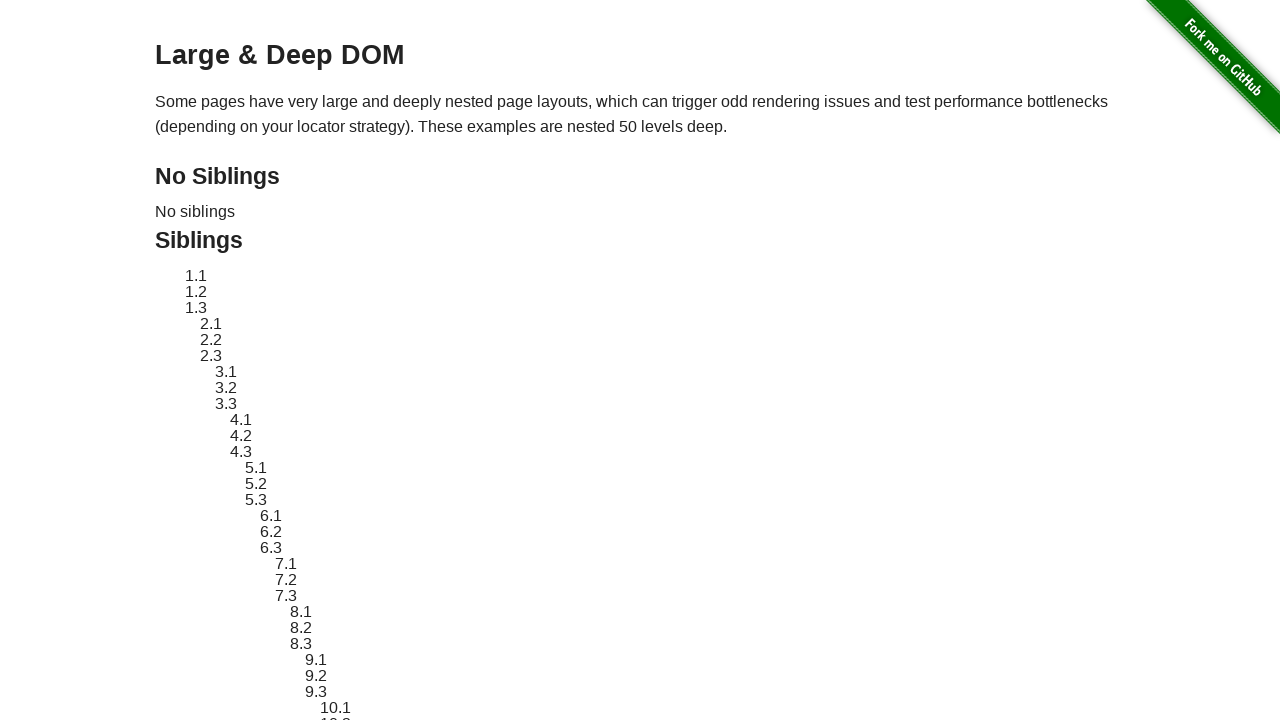

Scrolled to the last row of the table
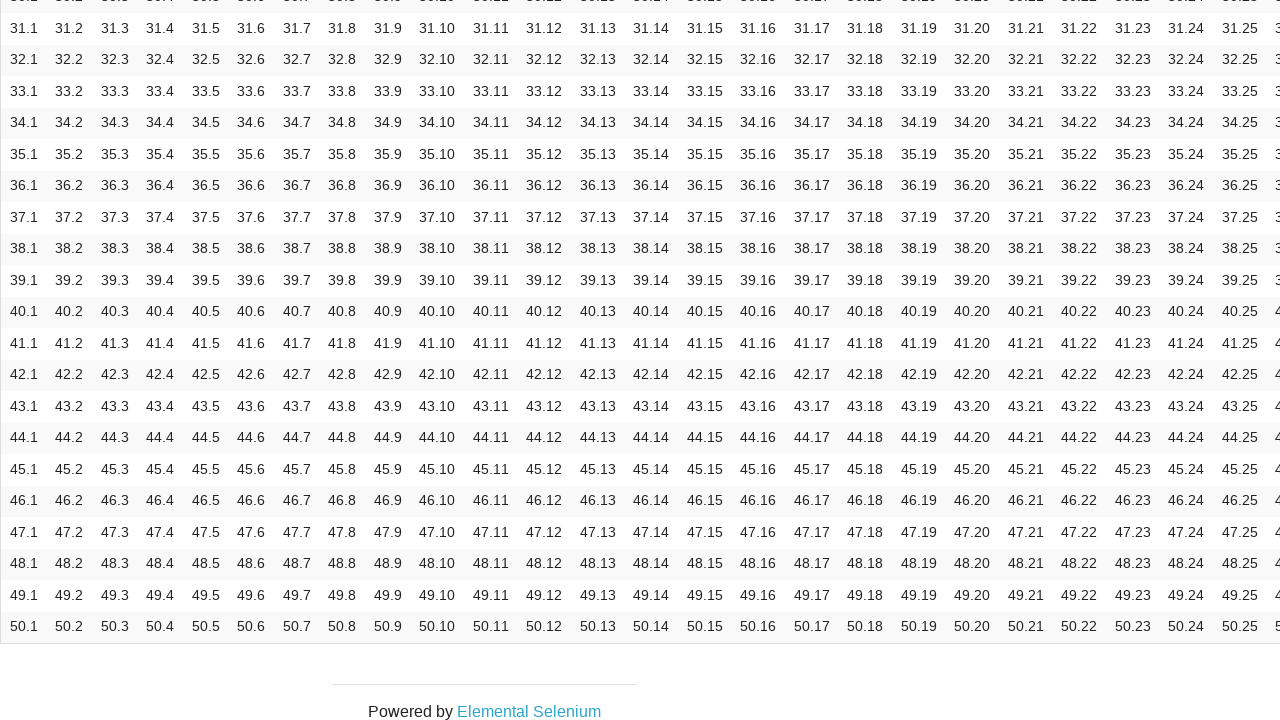

Verified that the last row is now visible in the viewport
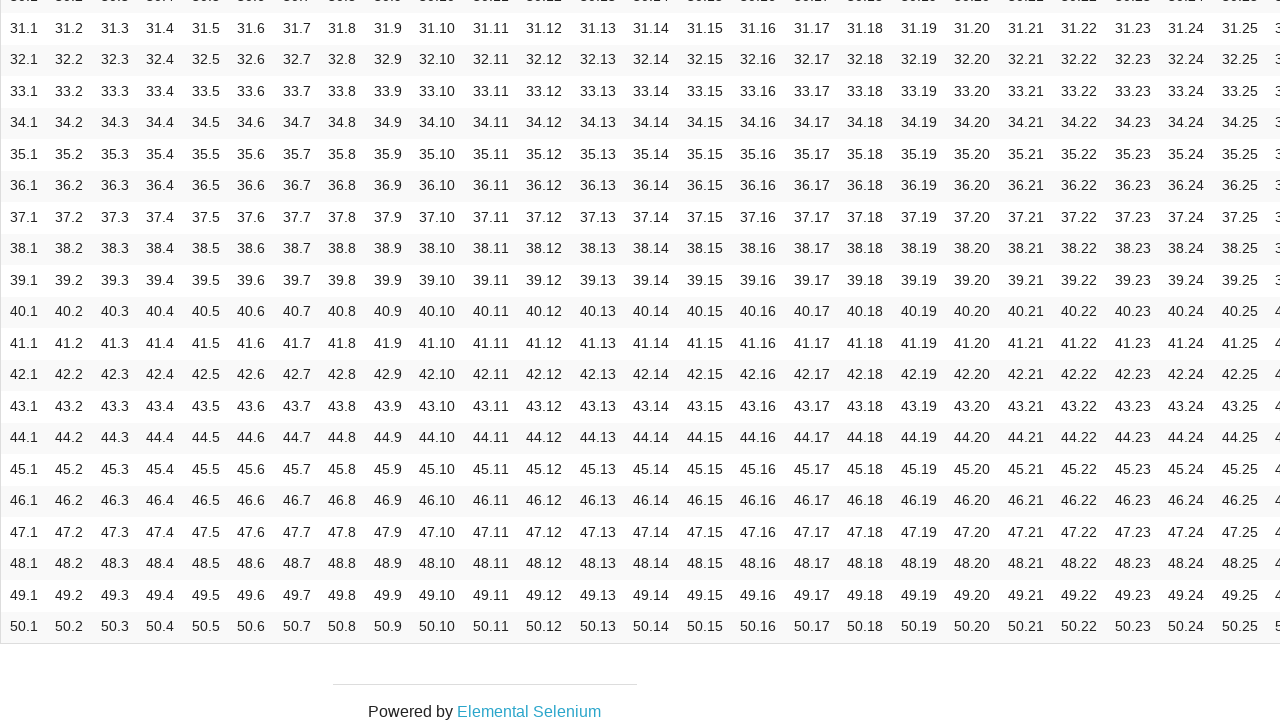

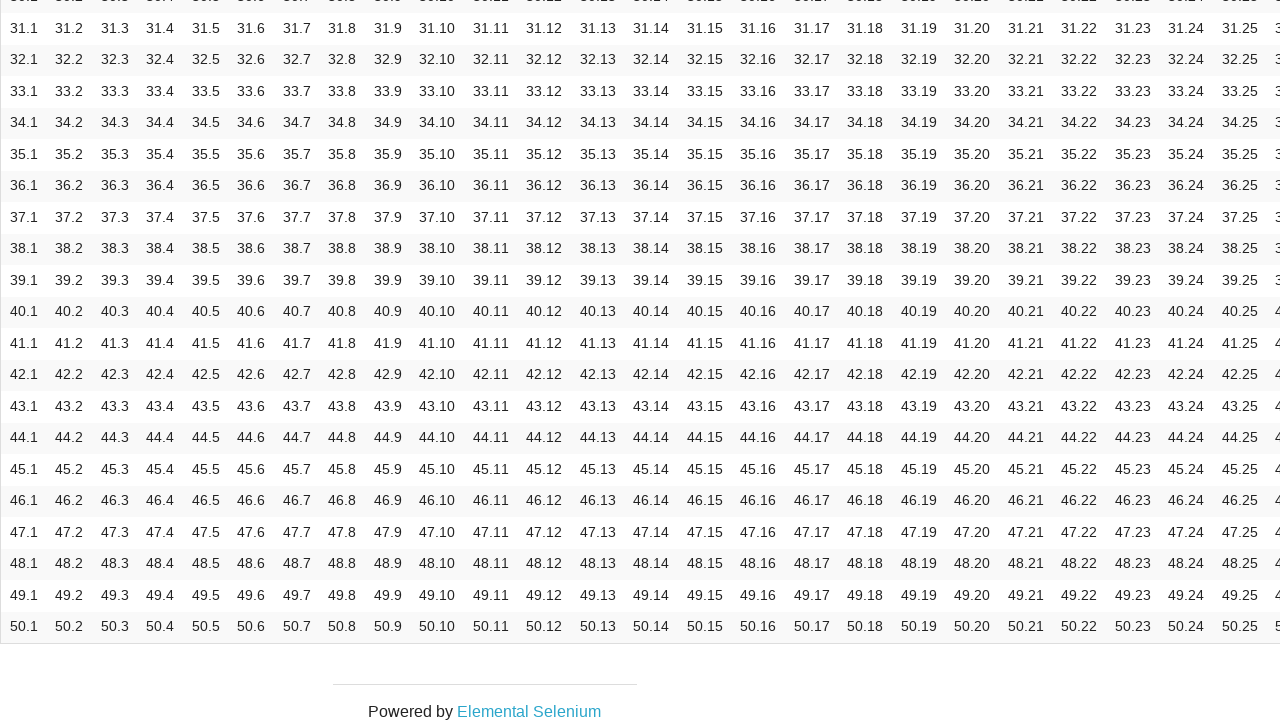